Tests the Python.org search functionality by entering "pycon" in the search field and submitting the search form

Starting URL: https://www.python.org

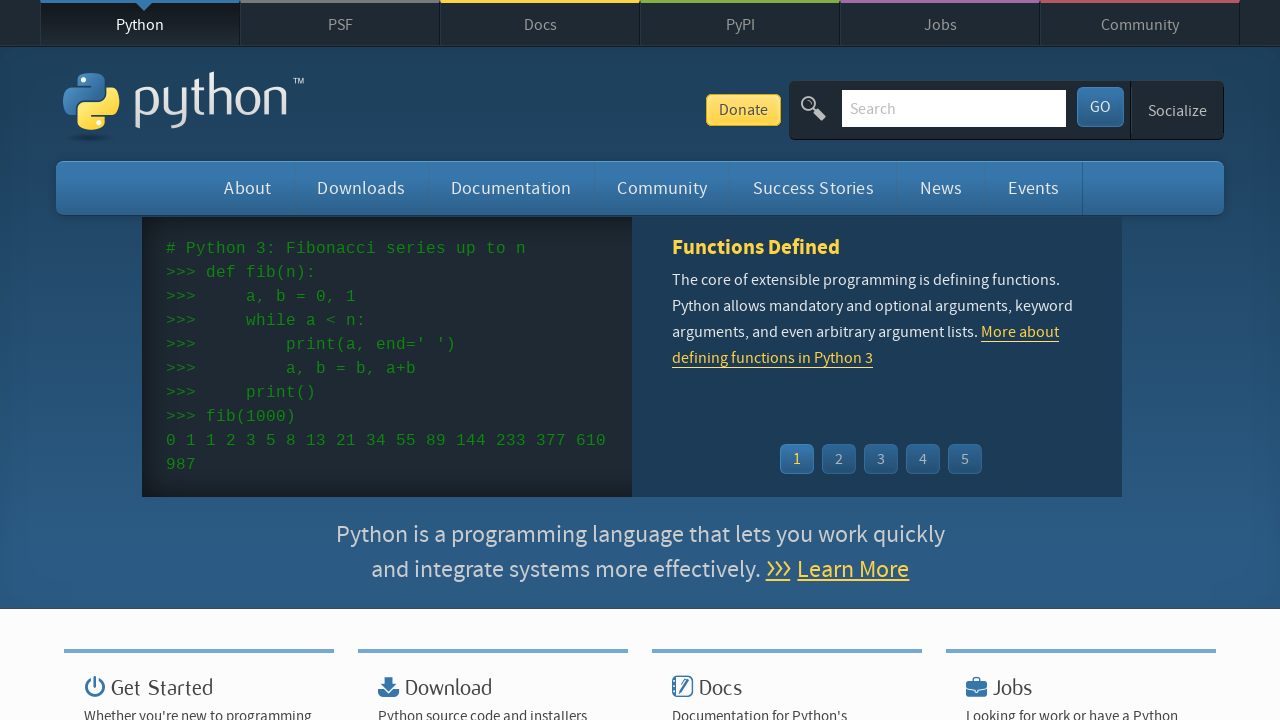

Filled search field with 'pycon' on input[name='q']
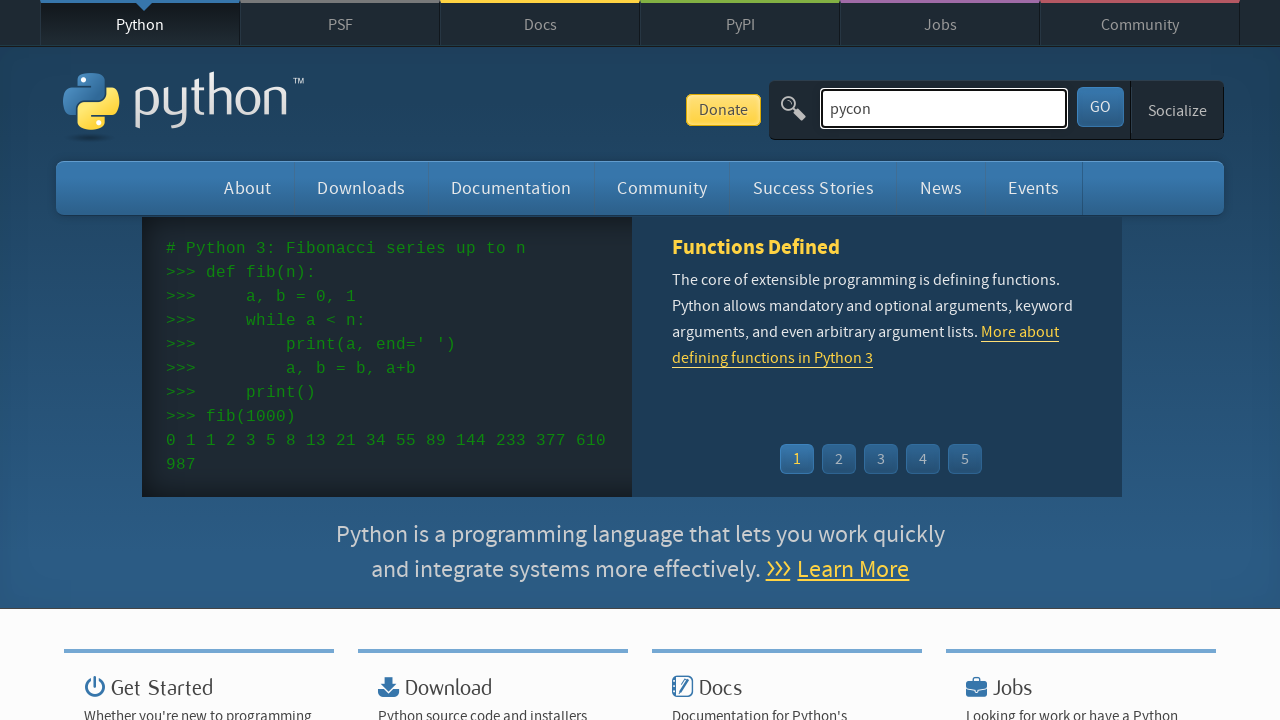

Pressed Enter to submit search form on input[name='q']
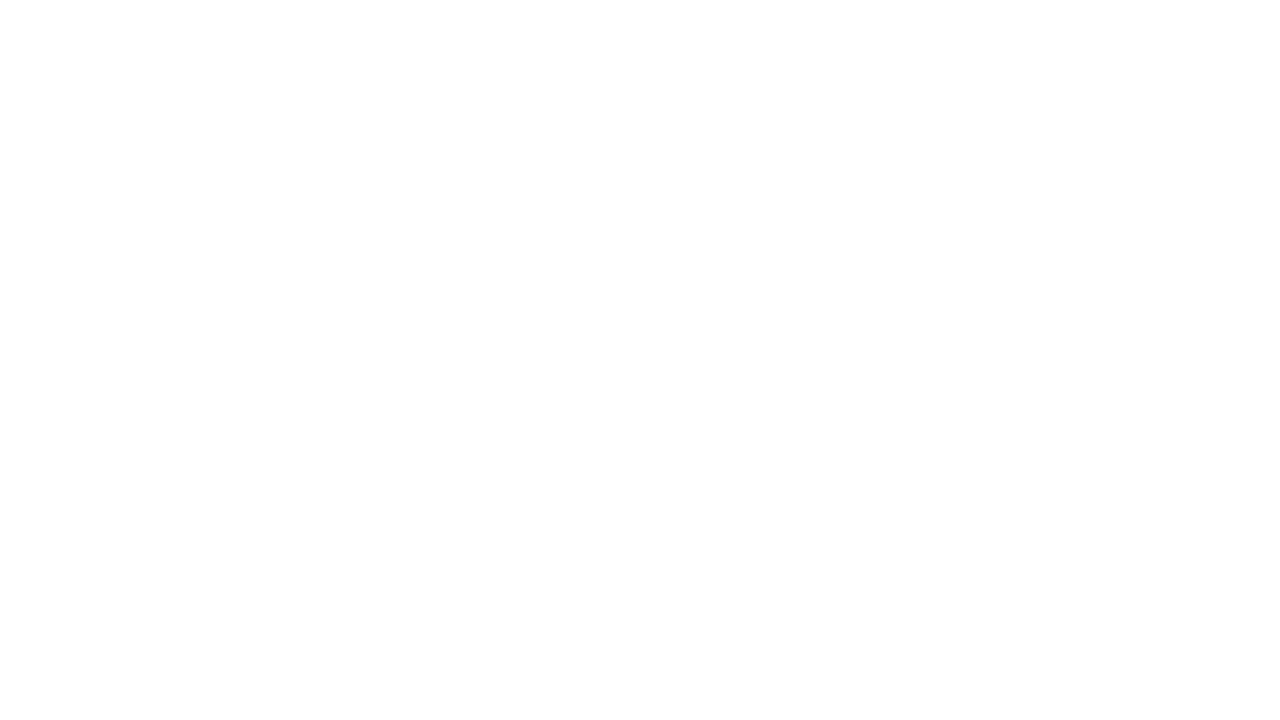

Search results loaded successfully
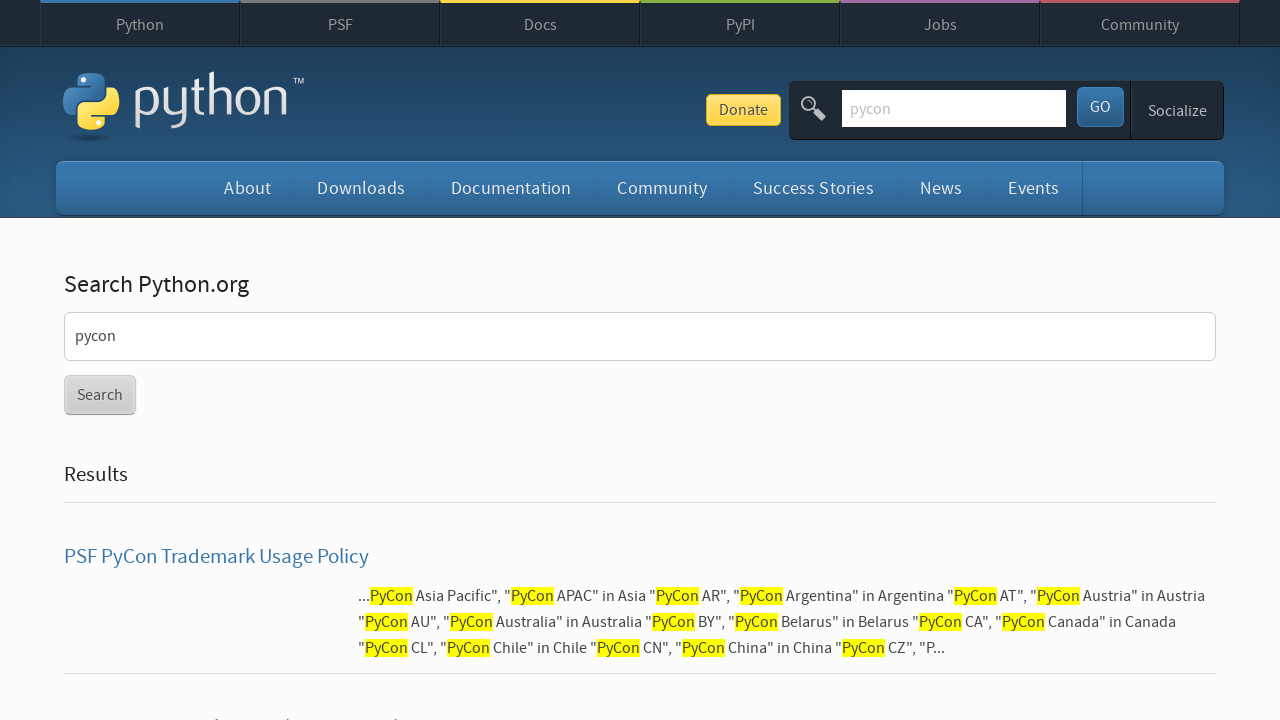

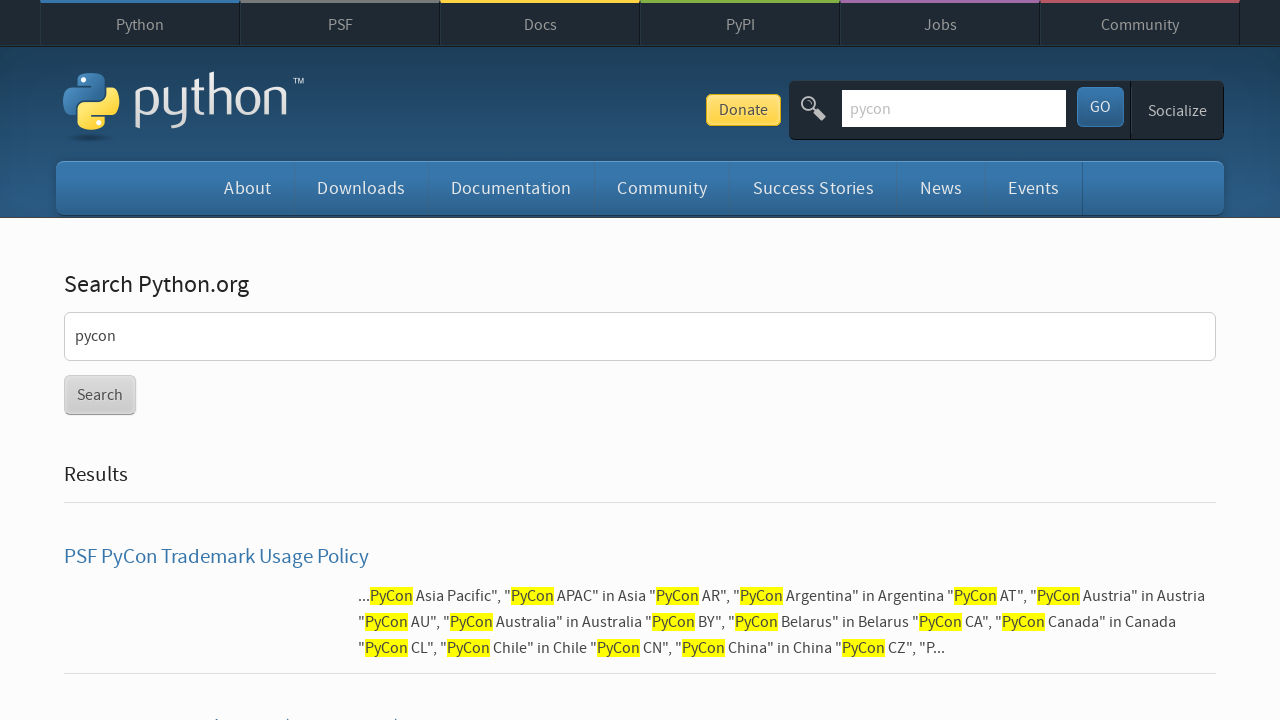